Tests a slow calculator by setting a delay, performing addition (7+8), and verifying the result equals 15 after the delay

Starting URL: https://bonigarcia.dev/selenium-webdriver-java/slow-calculator.html

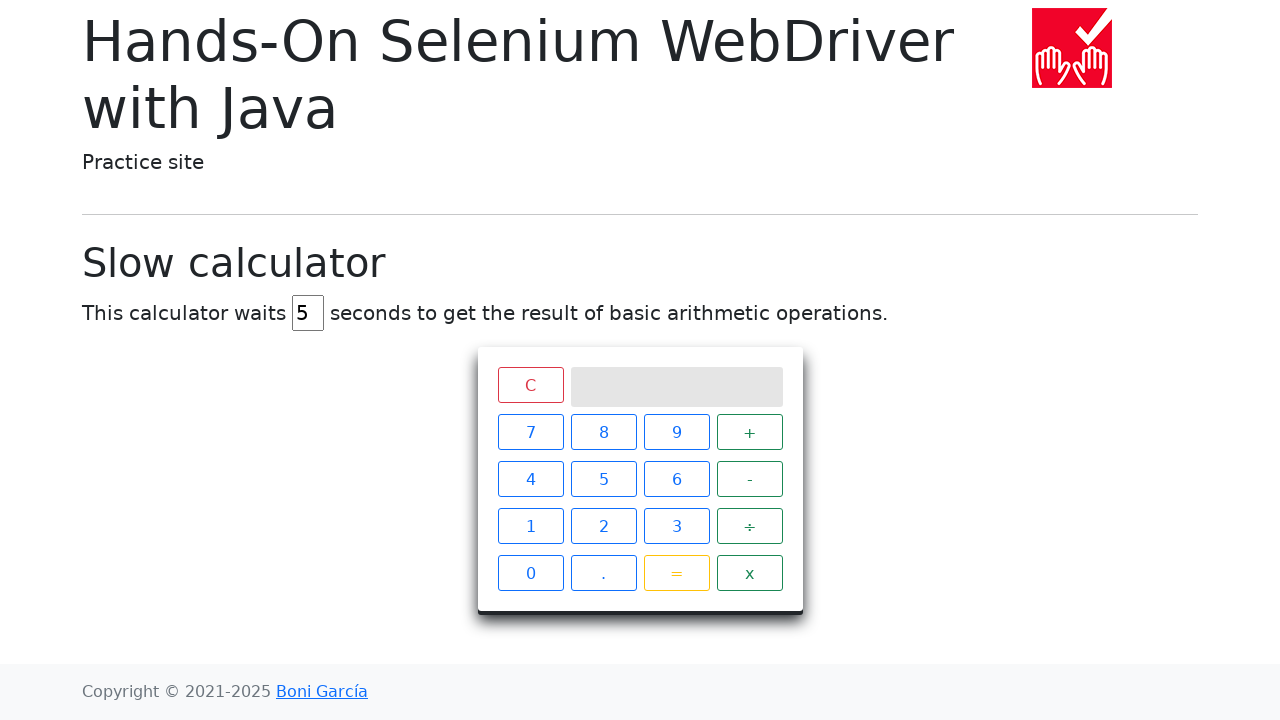

Navigated to slow calculator page
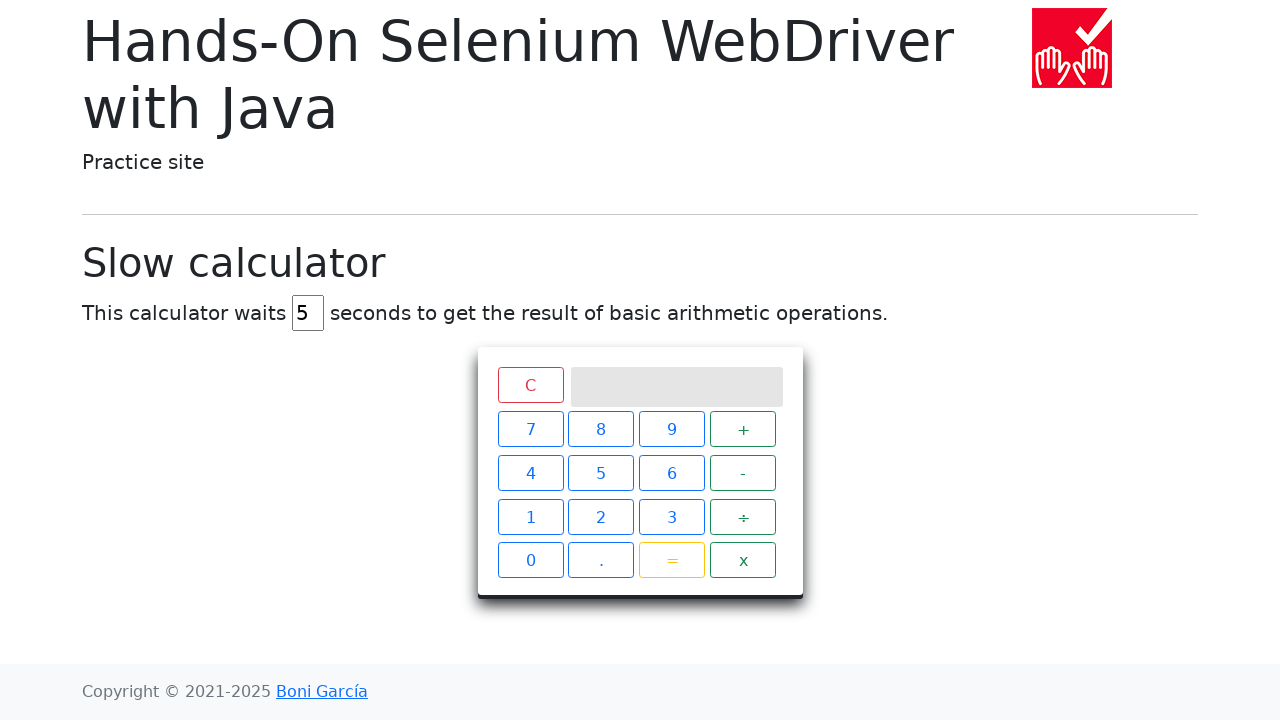

Cleared delay input field on #delay
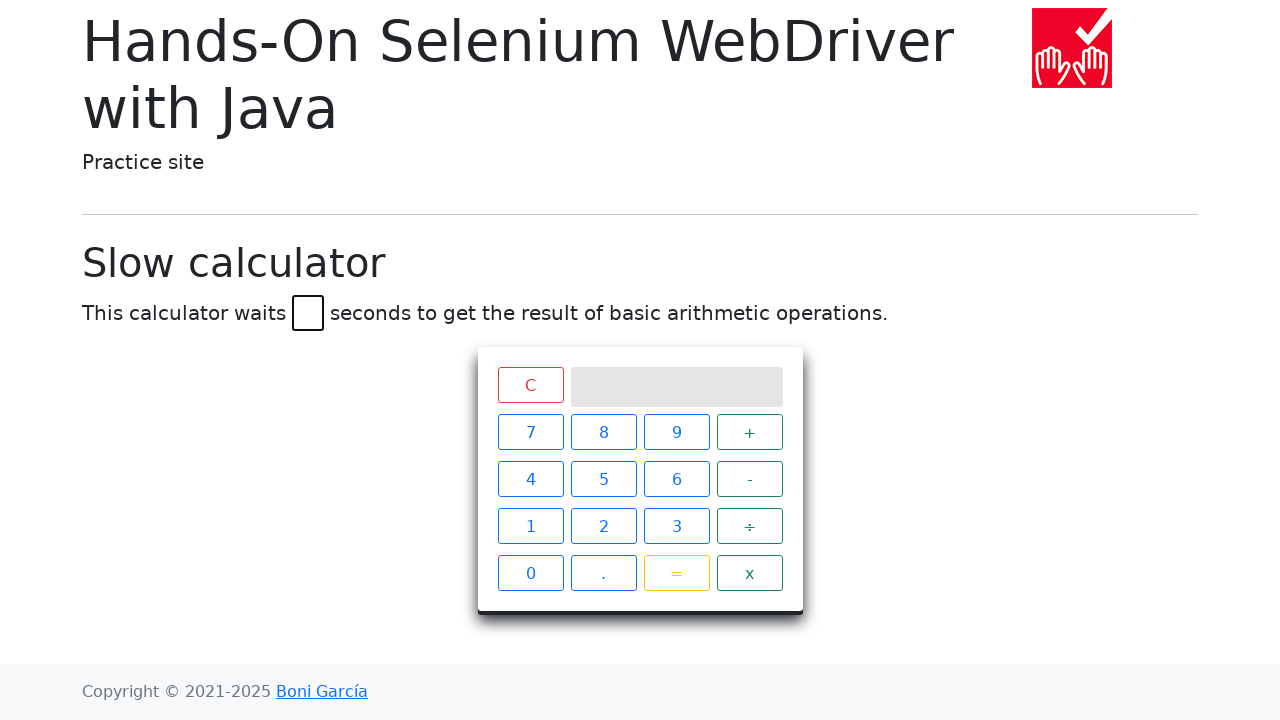

Set delay to 45 seconds on #delay
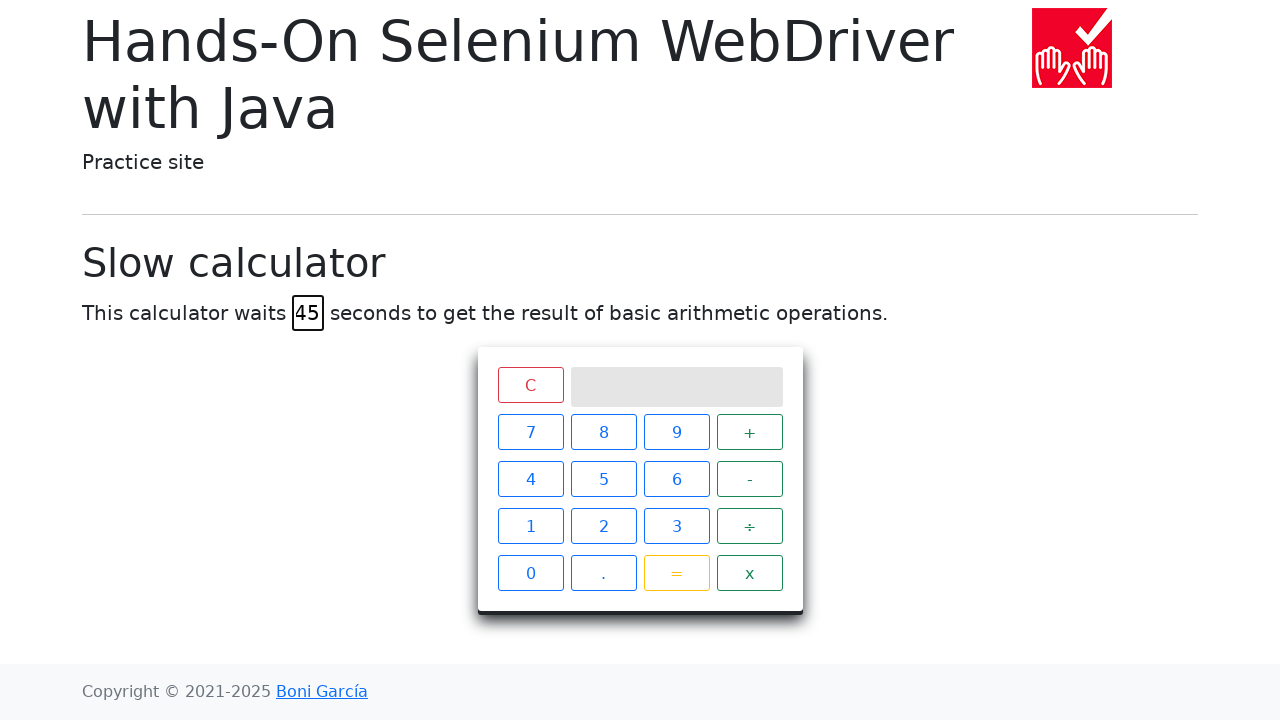

Clicked calculator button '7' at (530, 432) on xpath=//span[text()='7']
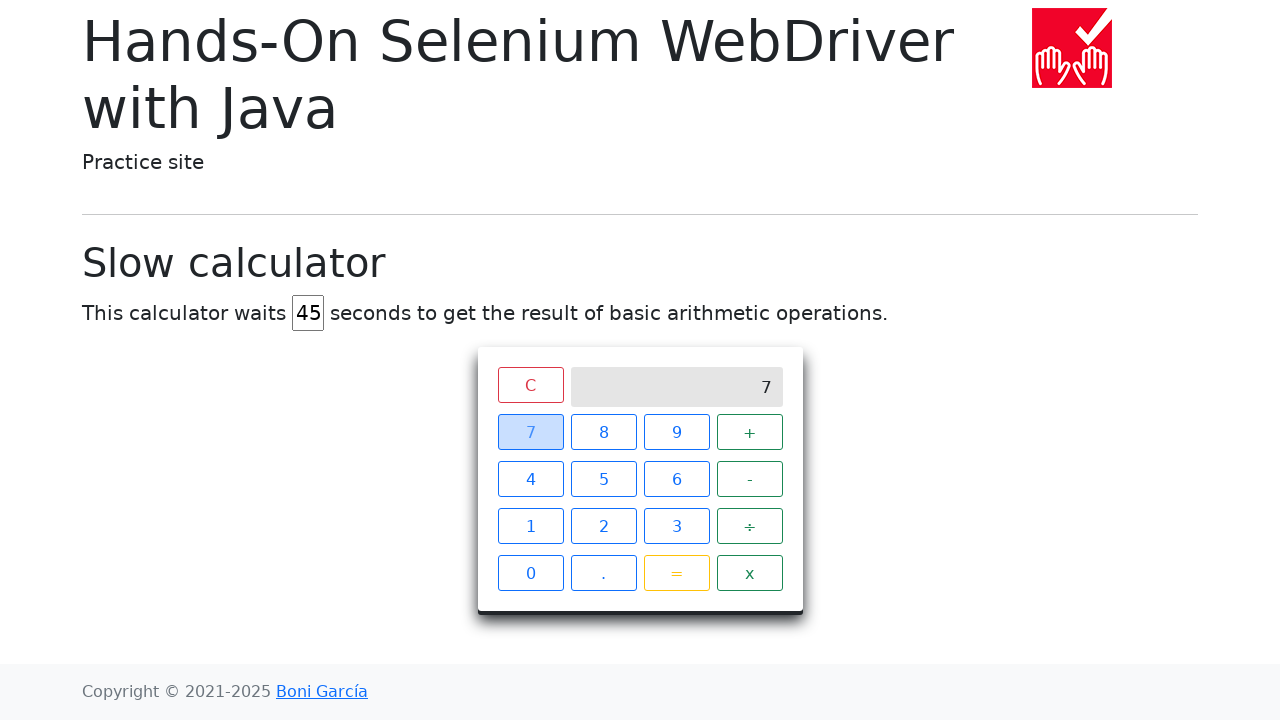

Clicked calculator button '+' at (750, 432) on xpath=//span[text()='+']
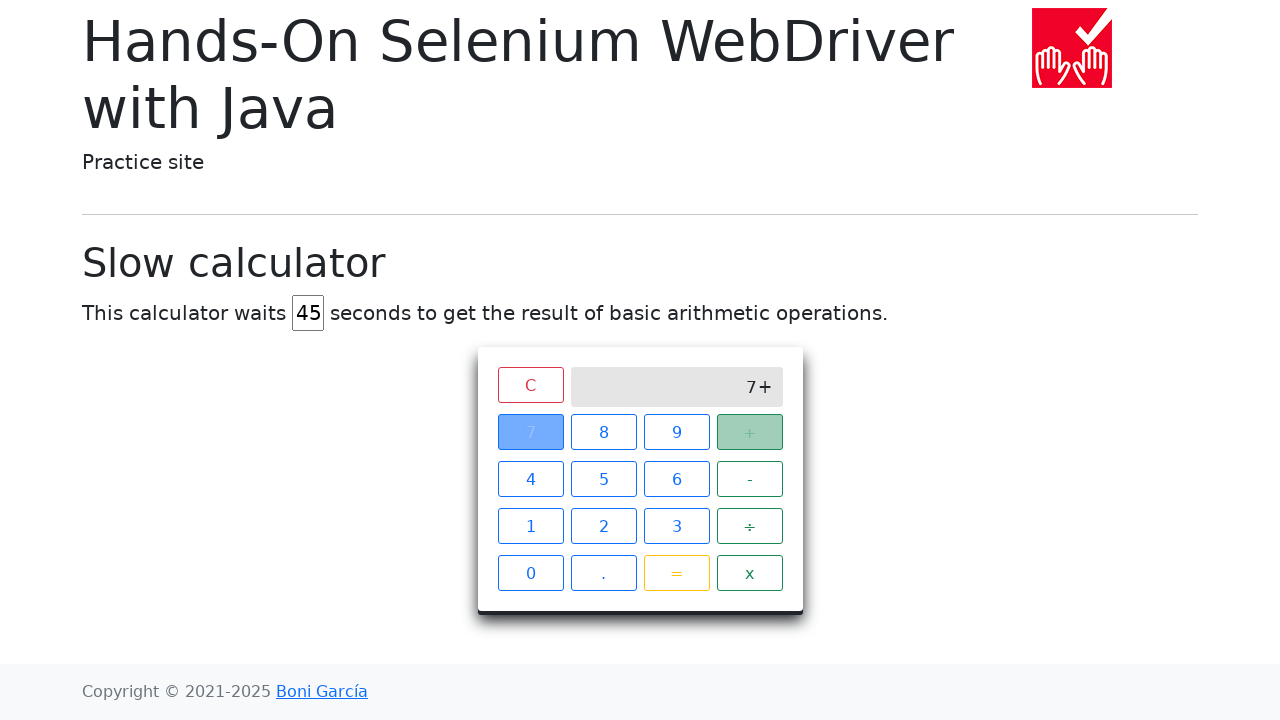

Clicked calculator button '8' at (604, 432) on xpath=//span[text()='8']
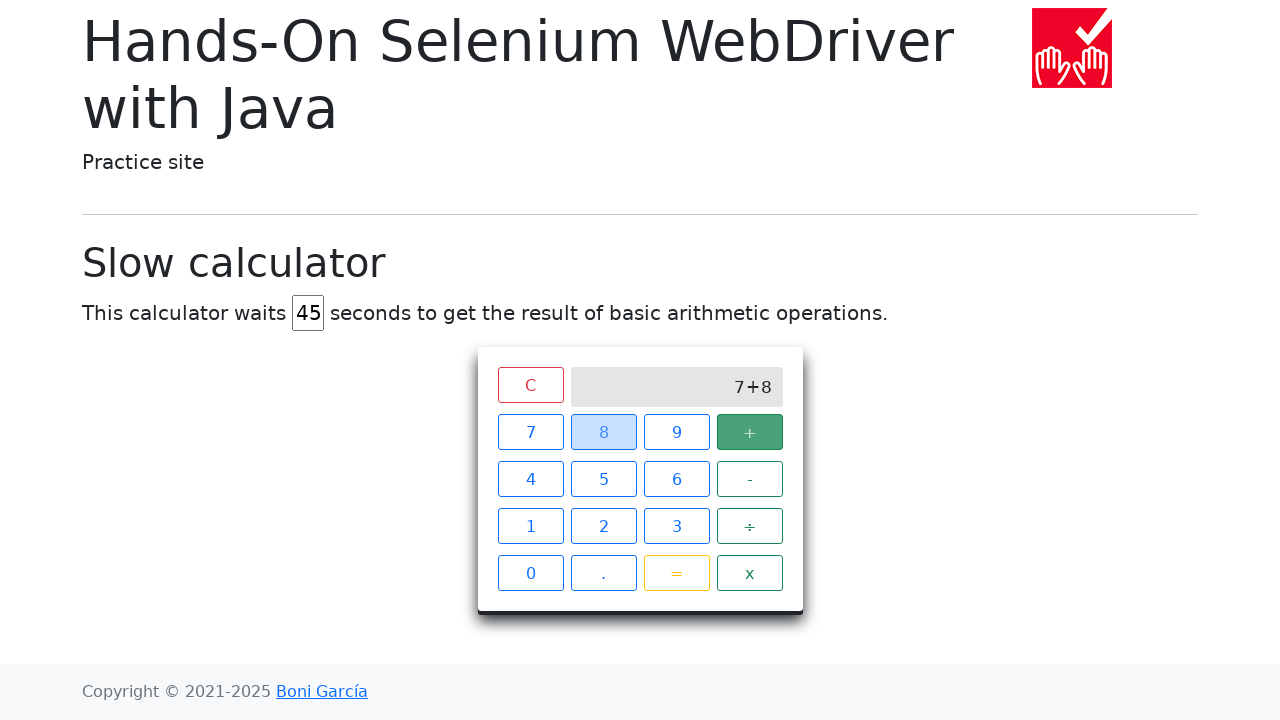

Clicked calculator button '=' at (676, 573) on xpath=//span[text()='=']
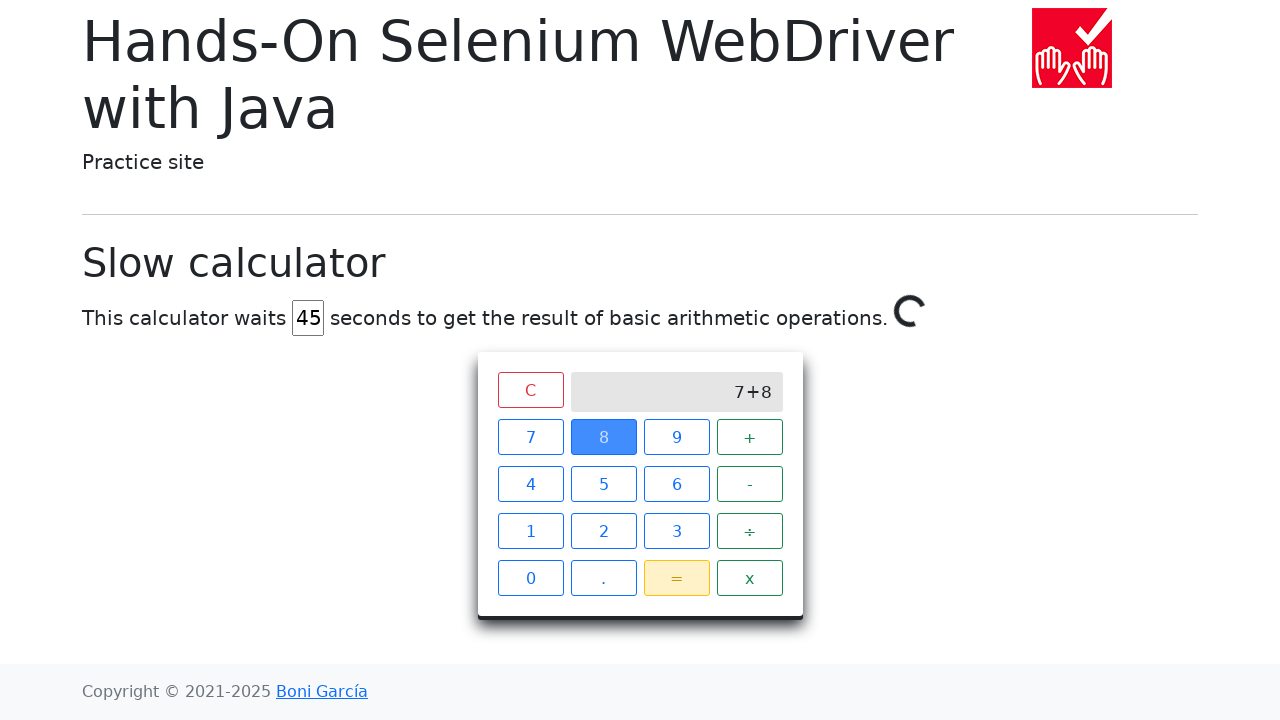

Calculator result '15' appeared after 45-second delay
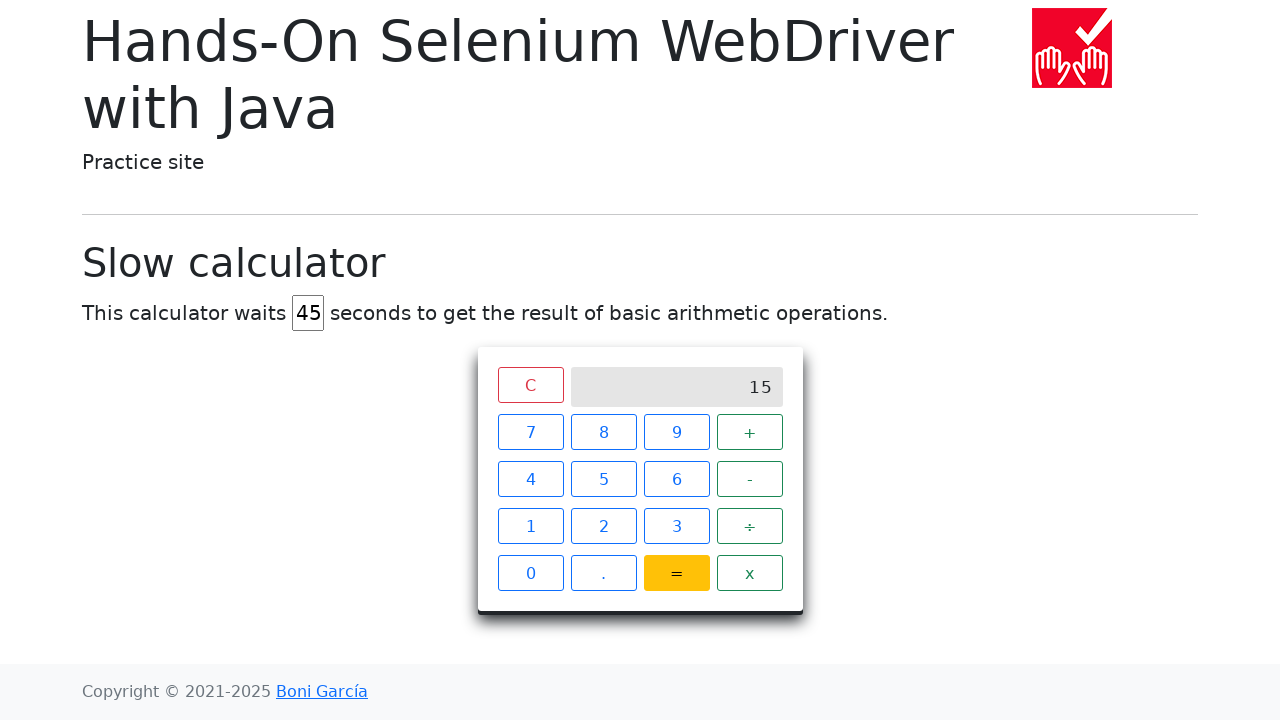

Verified calculator result equals 15
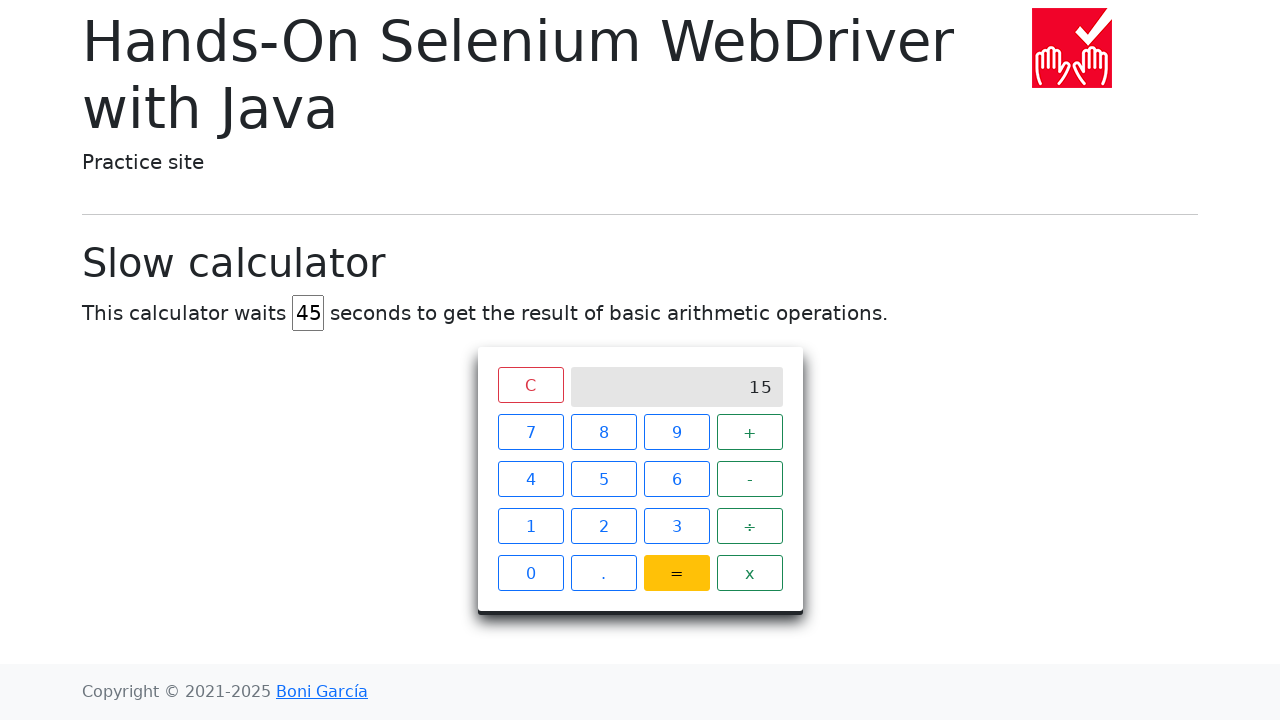

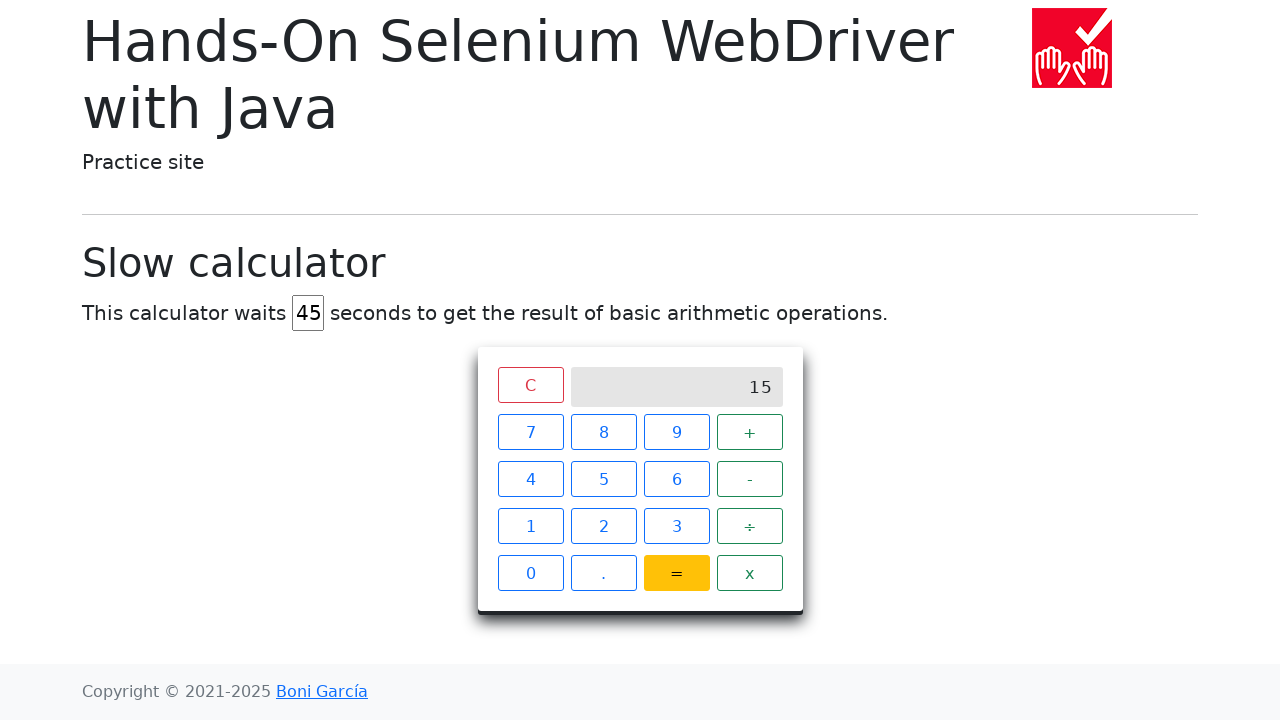